Tests a newsletter signup form by filling in first name, last name, and email fields, then clicking the signup button

Starting URL: http://secure-retreat-92358.herokuapp.com/

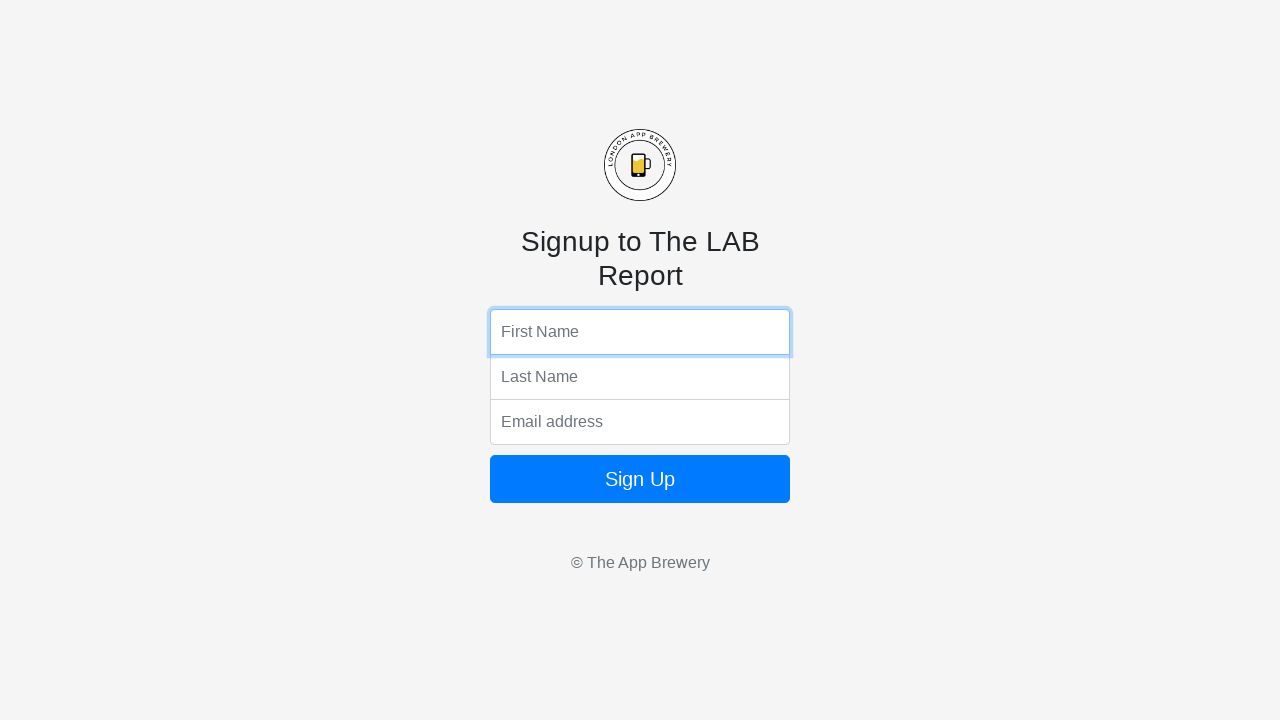

Filled first name field with 'John' on input[name='fName']
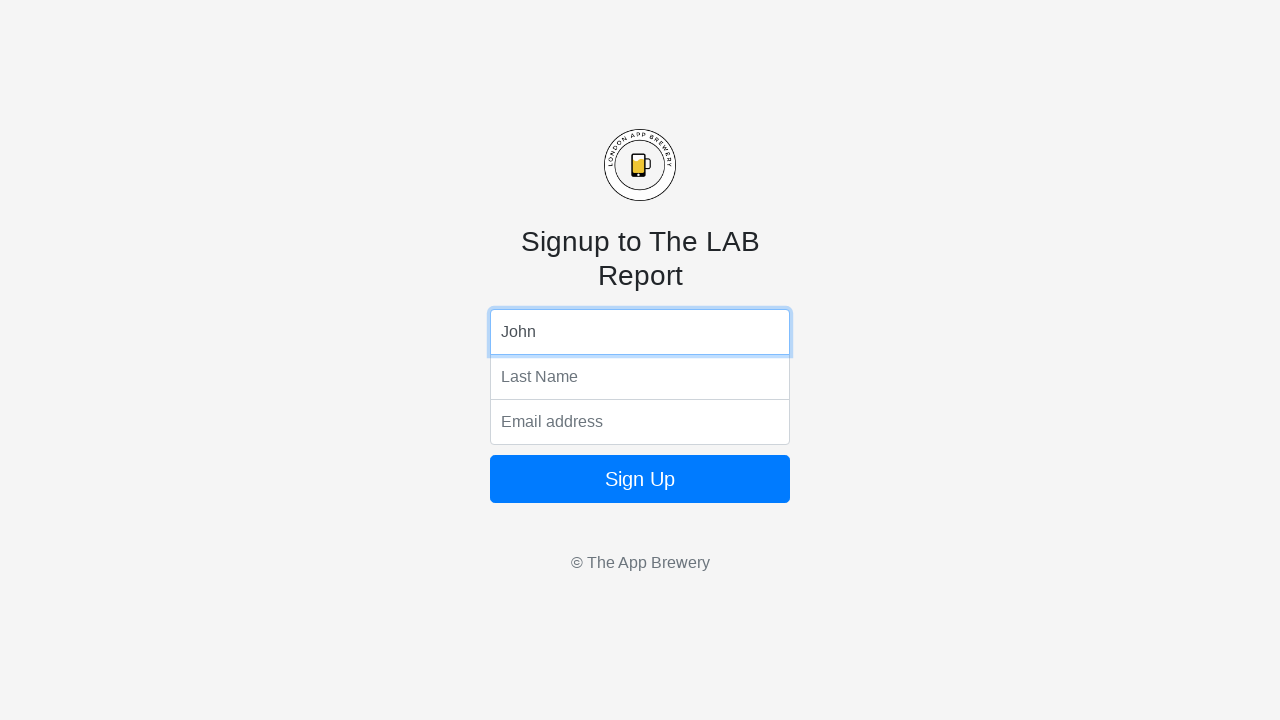

Filled last name field with 'Smith' on input[name='lName']
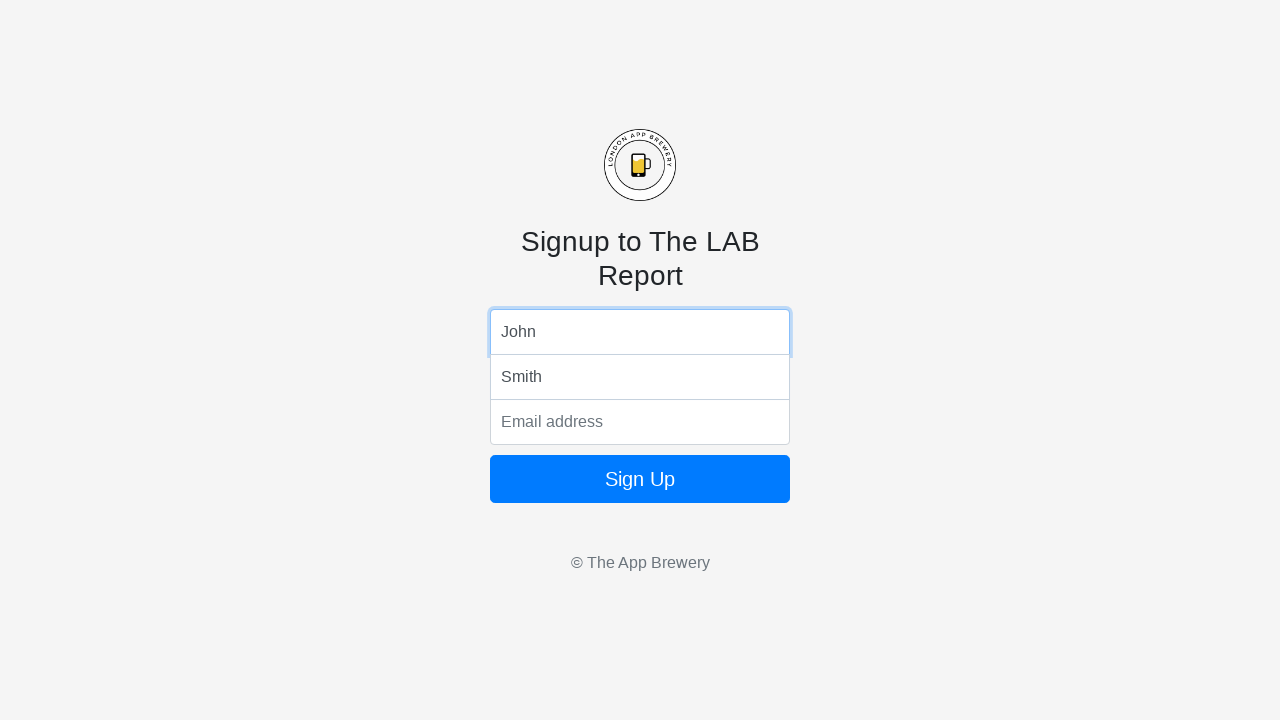

Filled email field with 'john.smith@example.com' on input[name='email']
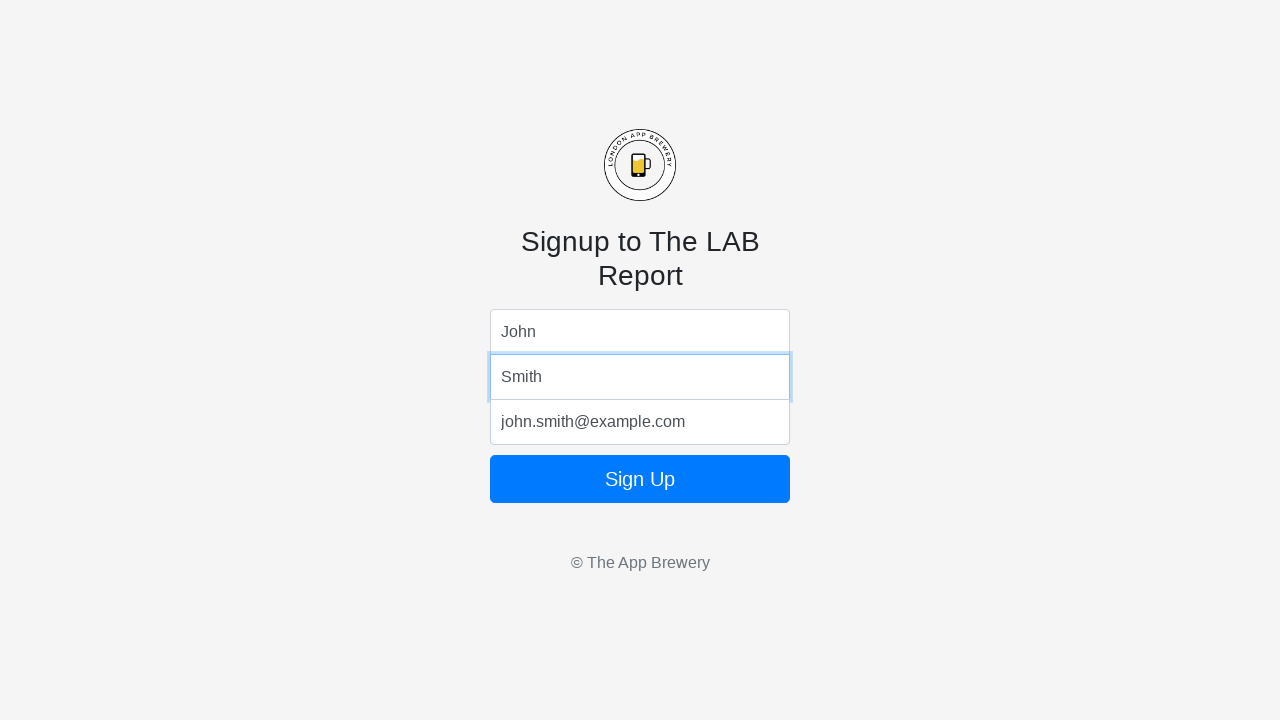

Clicked signup button at (640, 479) on .btn
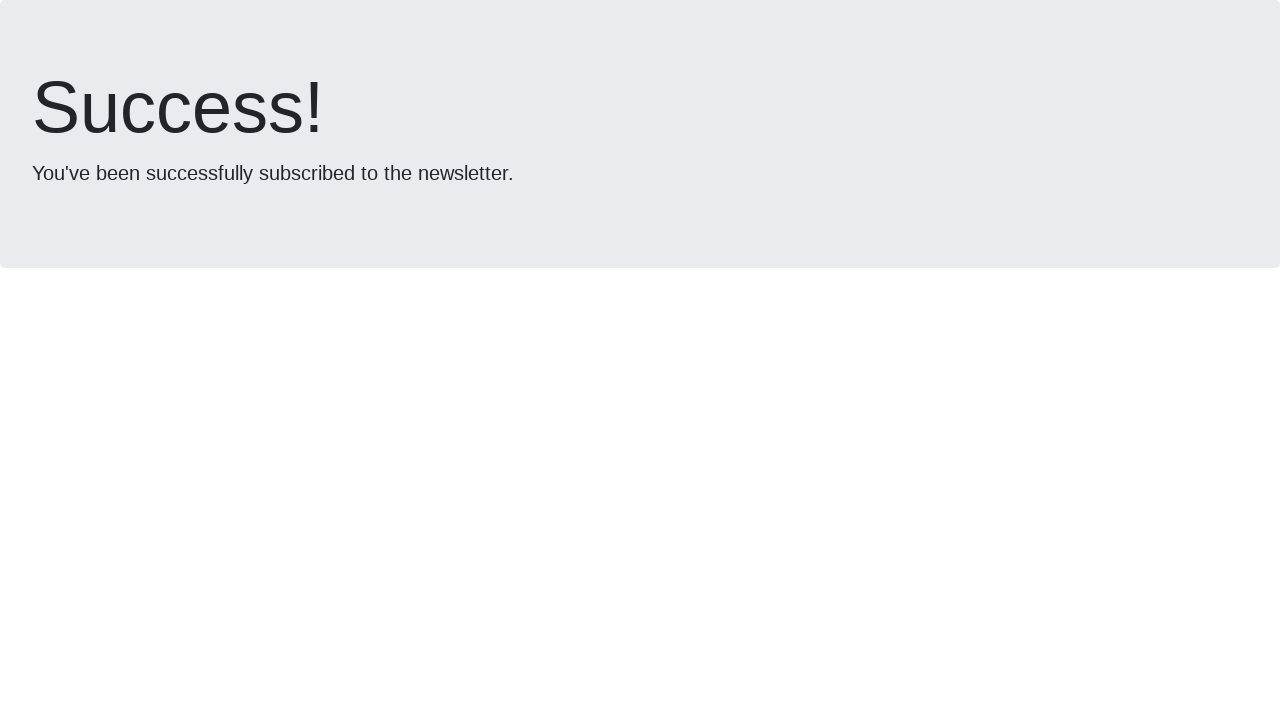

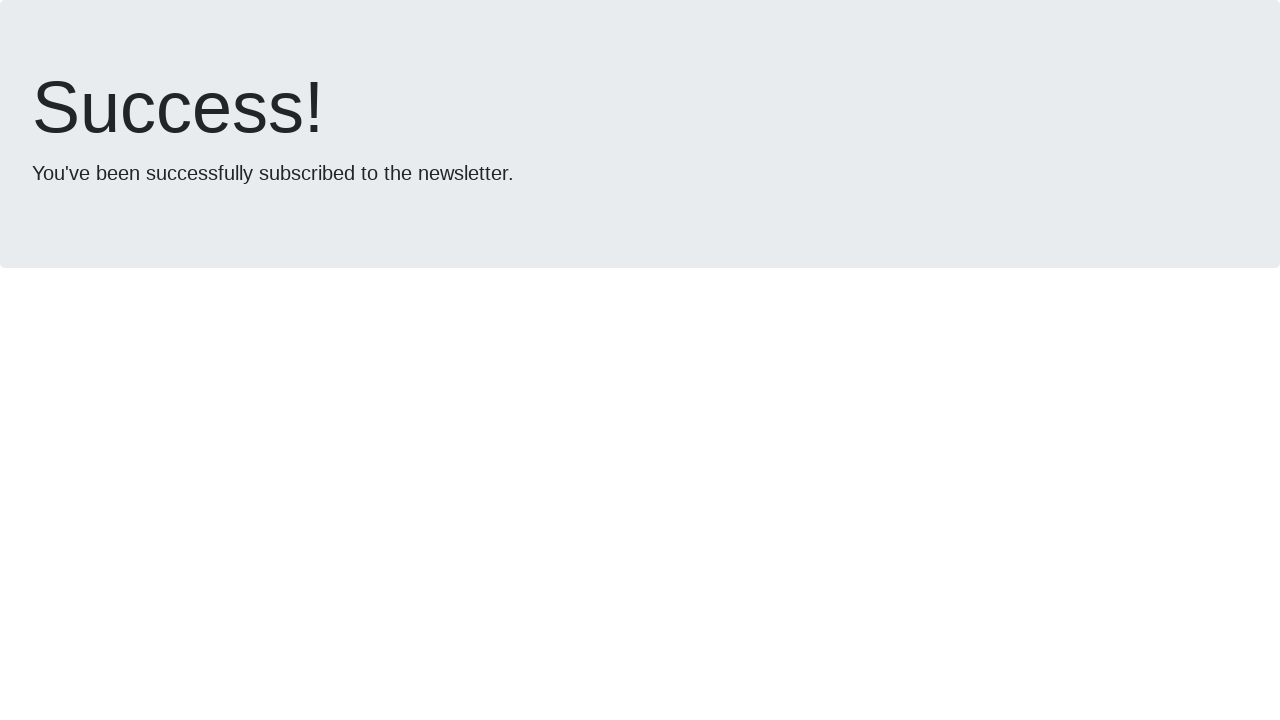